Tests JavaScript alert handling by clicking on a prompt alert button, entering text, and accepting the alert

Starting URL: http://the-internet.herokuapp.com/javascript_alerts

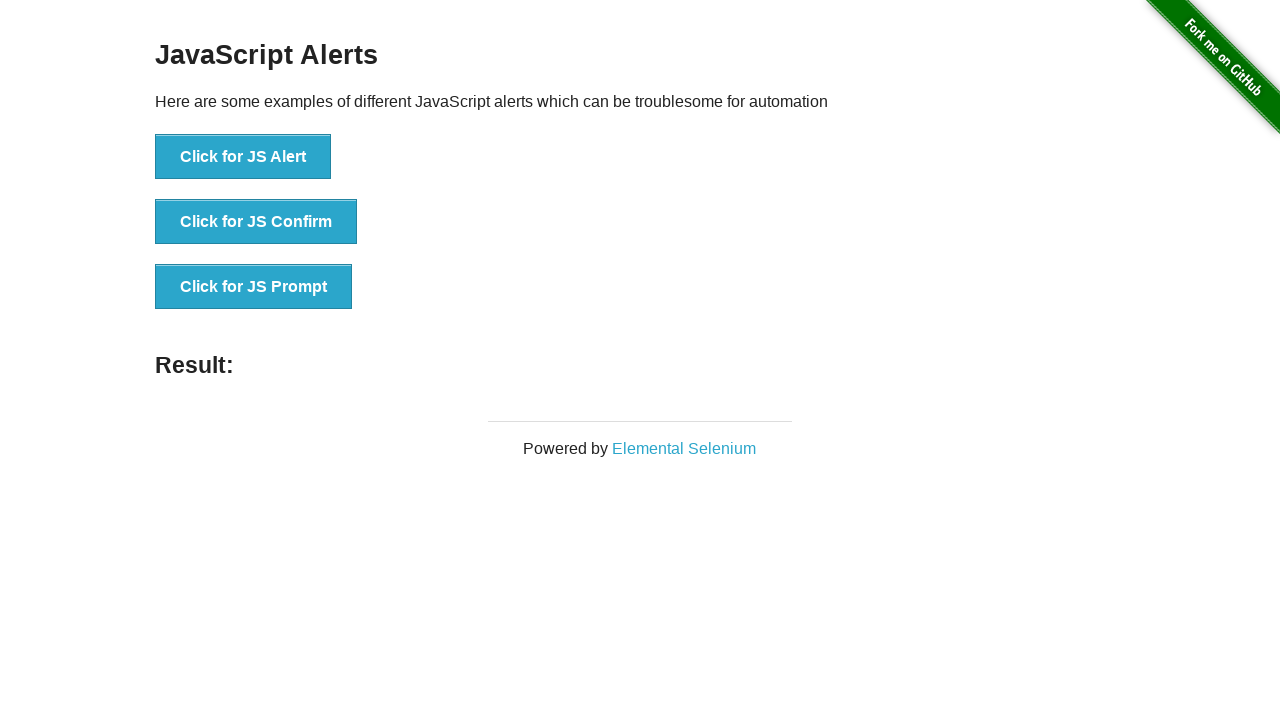

Clicked the prompt alert button at (254, 287) on xpath=//ul/li[3]/button
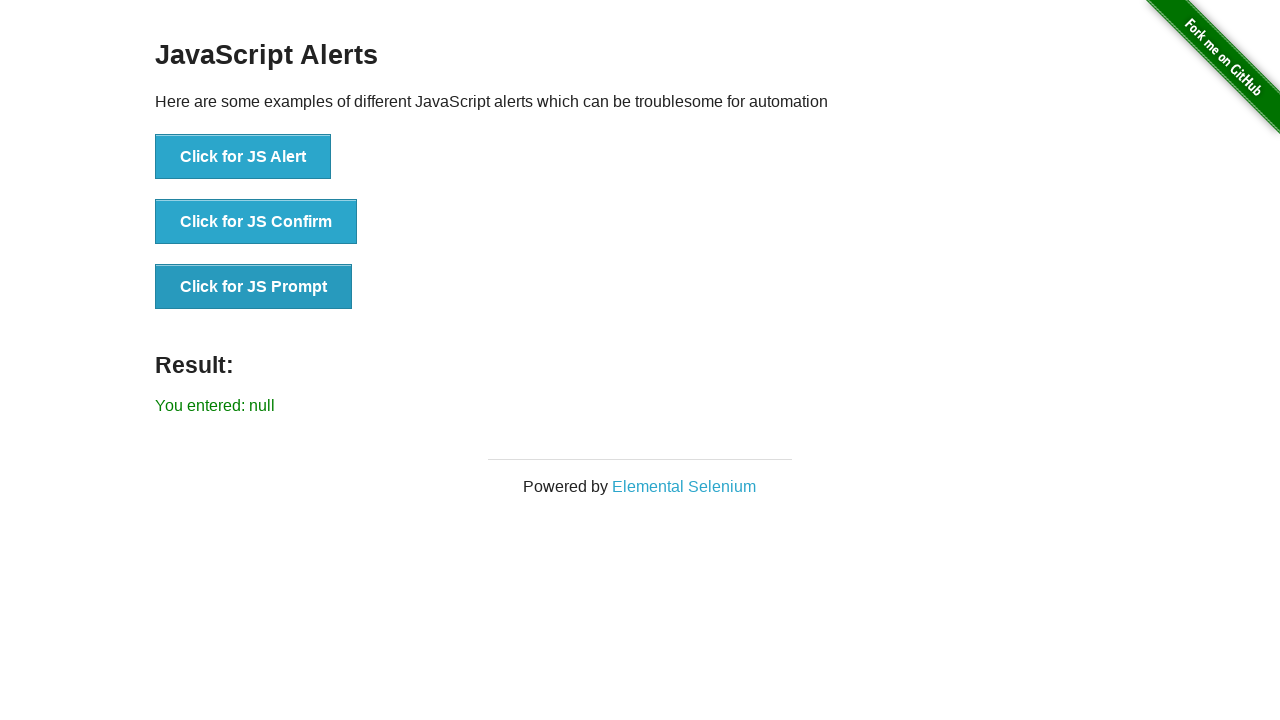

Set up dialog handler to accept prompt with text 'Ryuma'
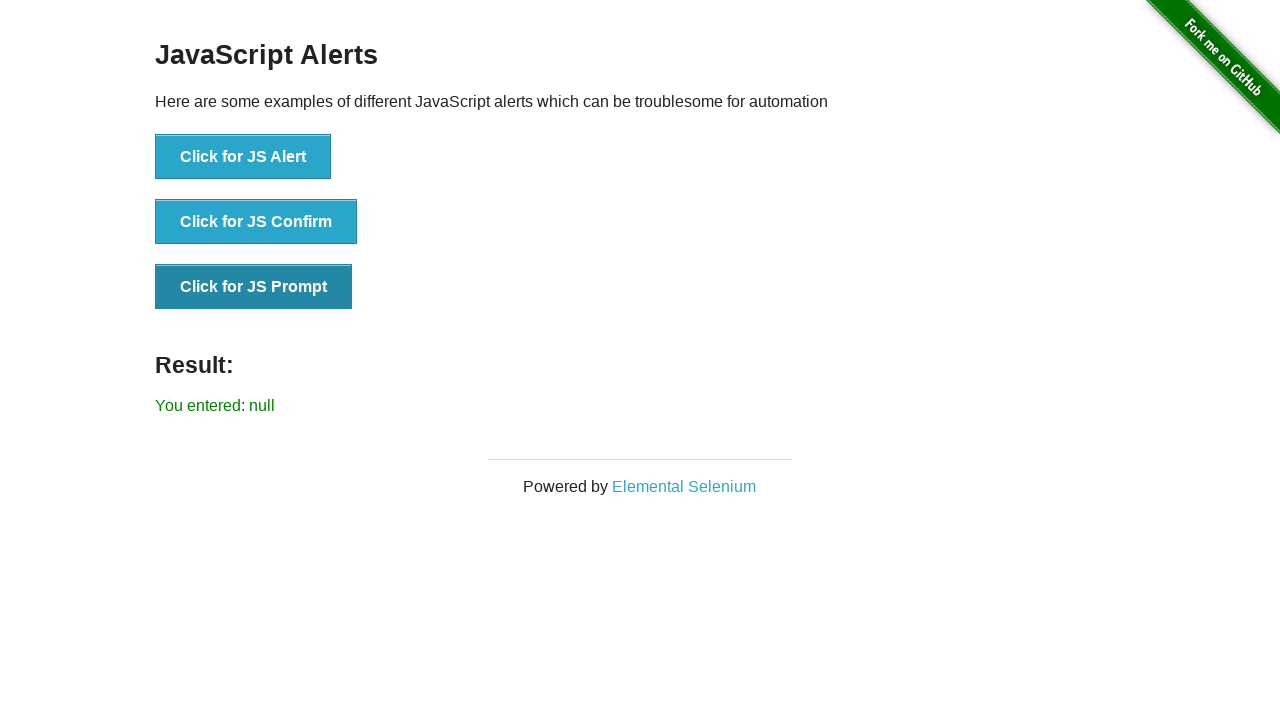

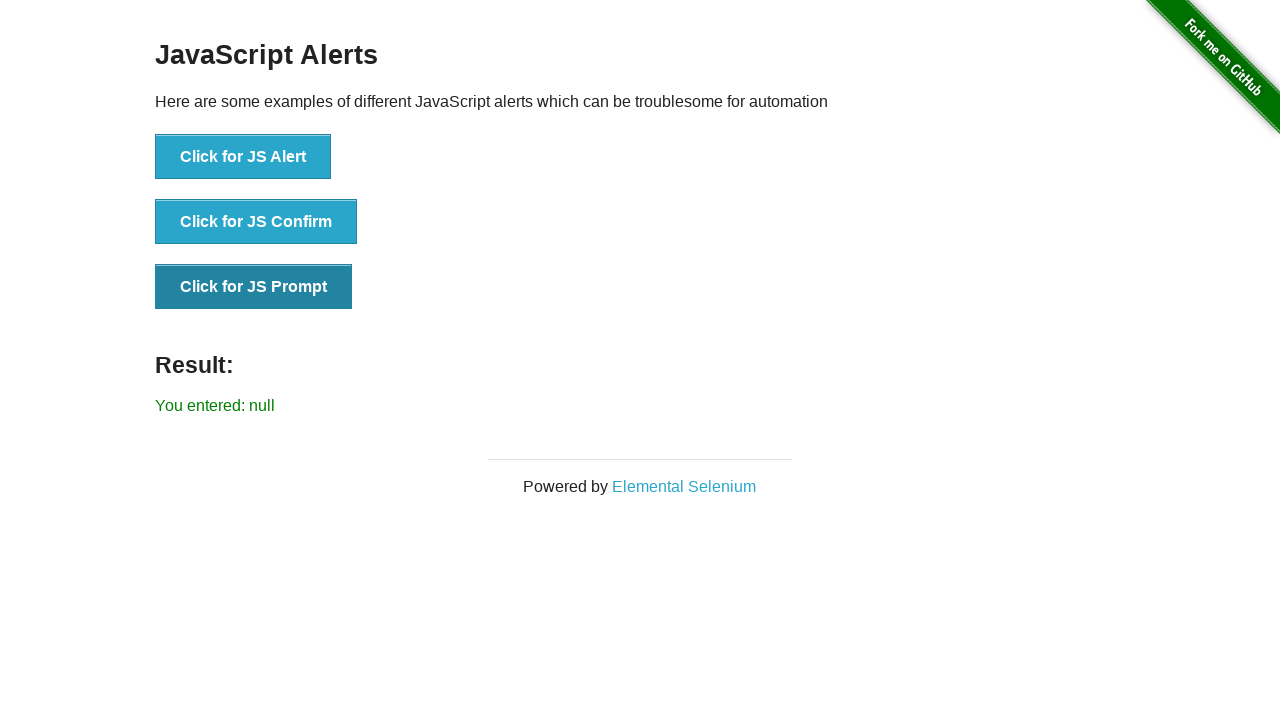